Tests nested frame navigation by clicking on the "Nested Frames" link, switching to nested iframes (frame-top then frame-middle), and verifying the content element is accessible.

Starting URL: http://the-internet.herokuapp.com/

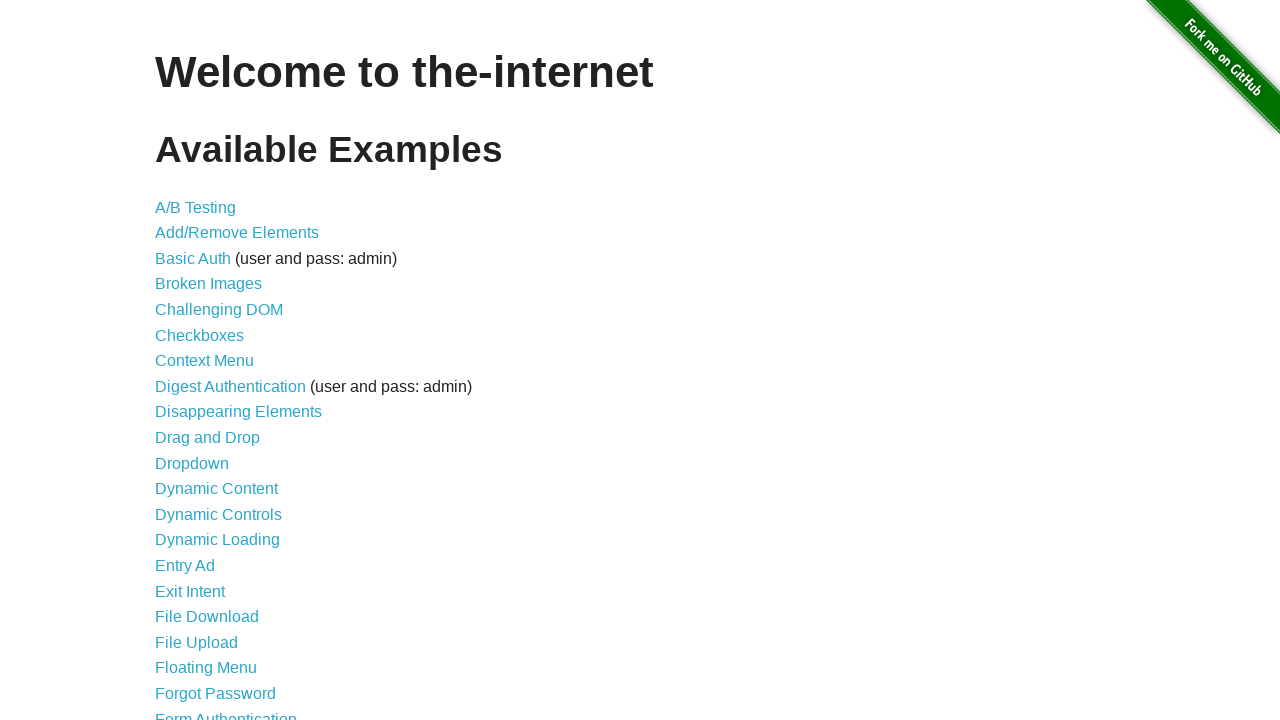

Clicked on 'Nested Frames' link at (210, 395) on text=Nested Frames
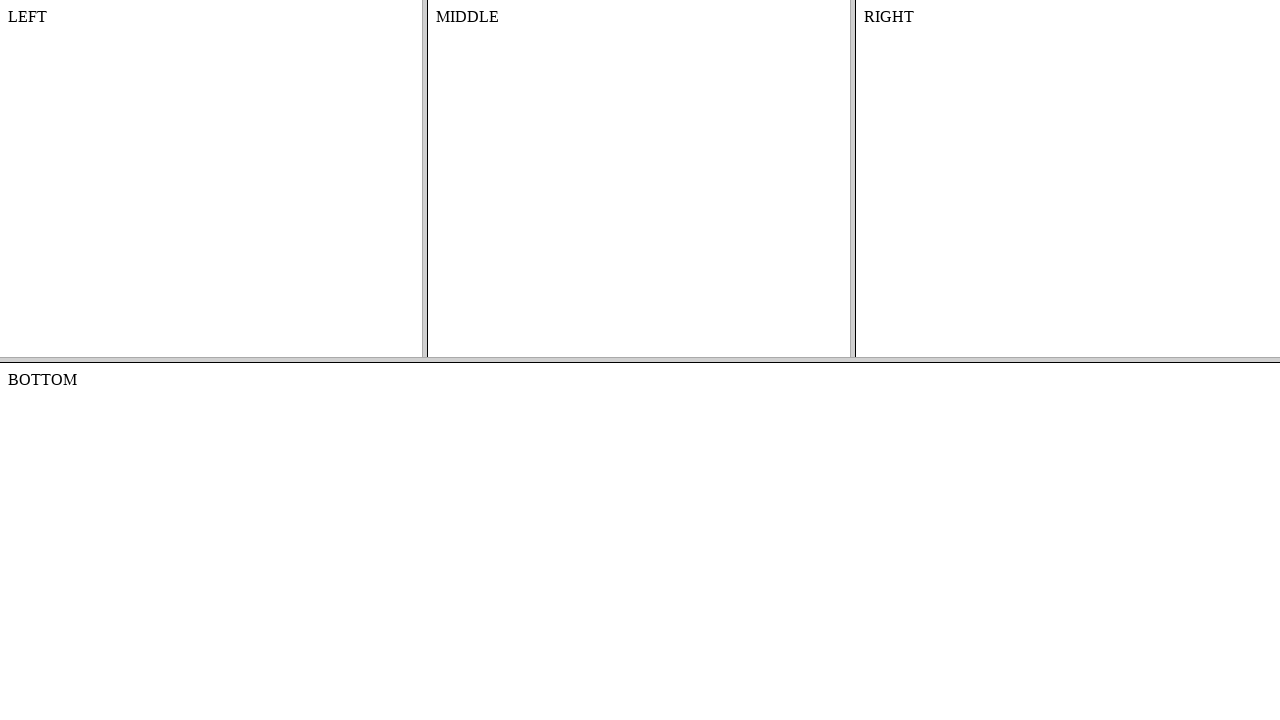

Switched to frame-top nested iframe
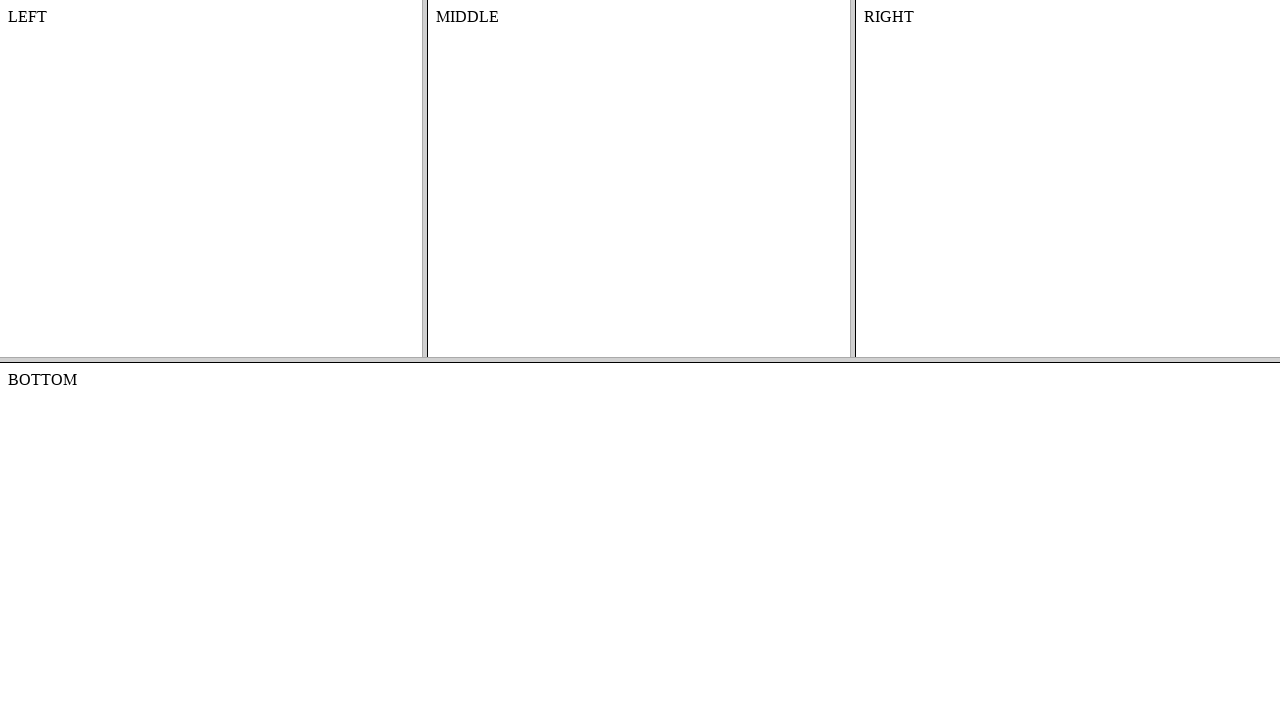

Switched to frame-middle nested iframe within frame-top
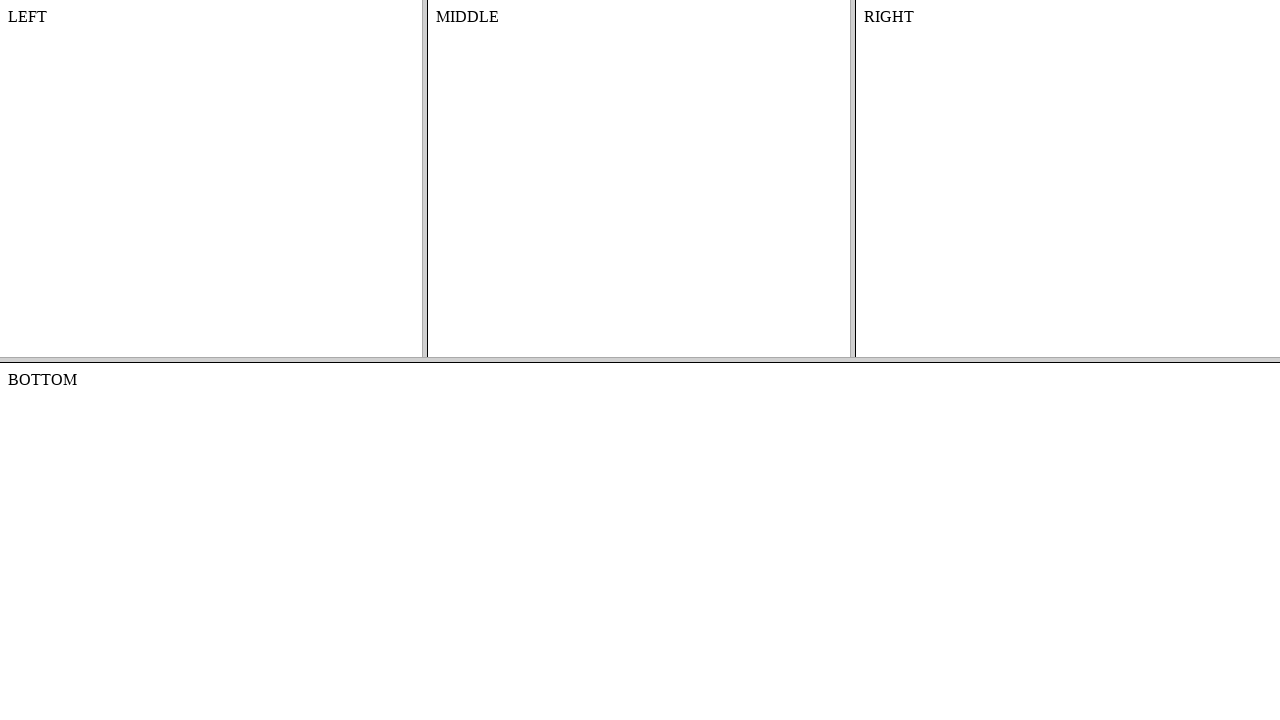

Waited for #content element to be present in frame-middle
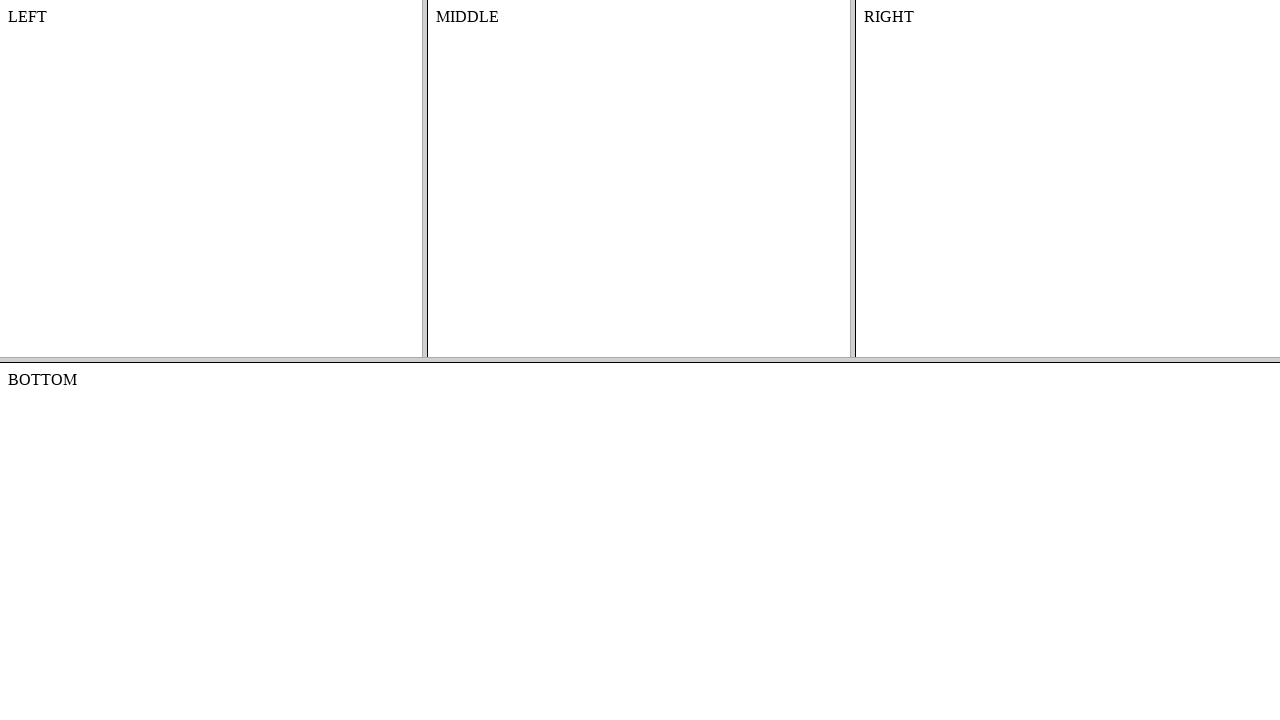

Retrieved text content from #content element
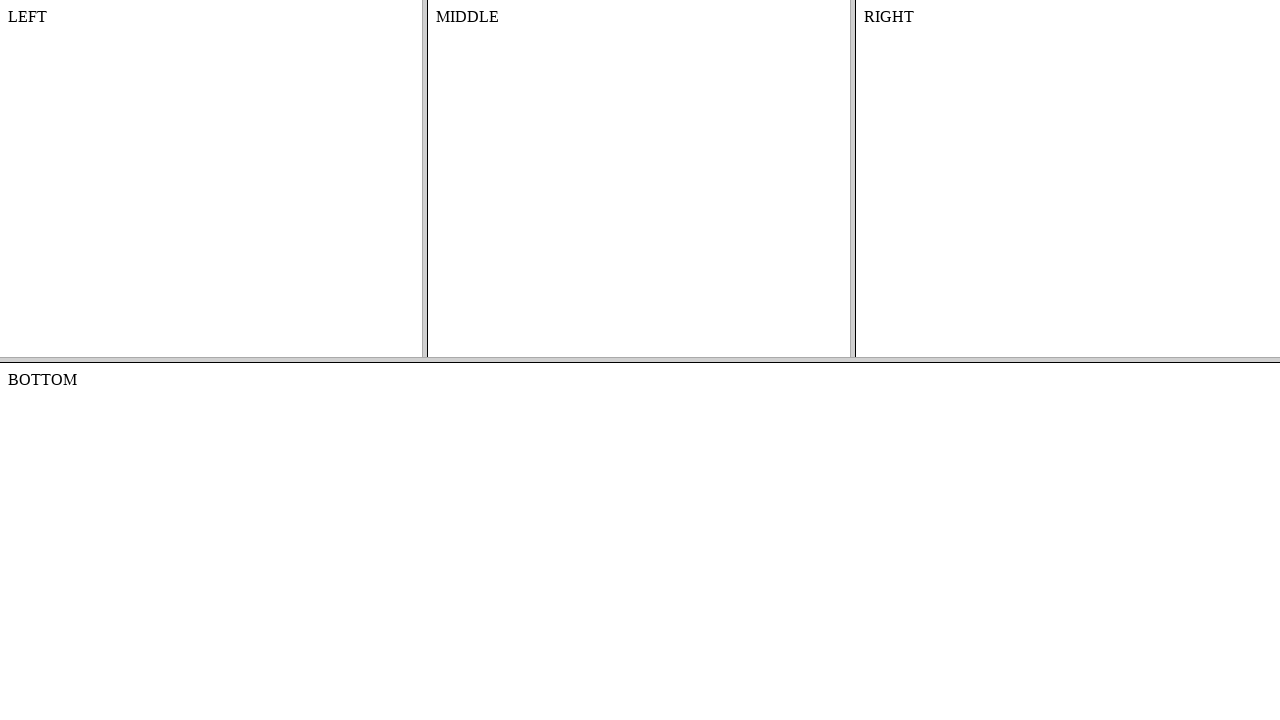

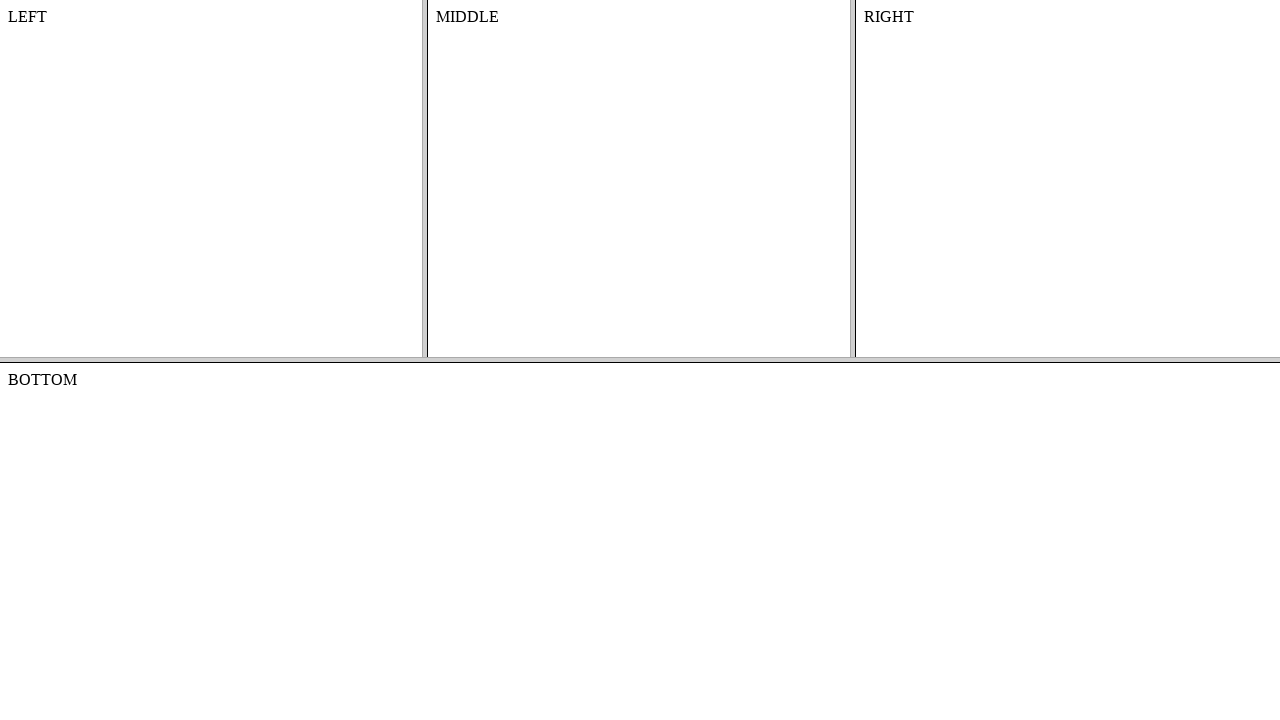